Tests hover functionality by hovering over the first avatar image and verifying that the caption/additional user information becomes visible.

Starting URL: http://the-internet.herokuapp.com/hovers

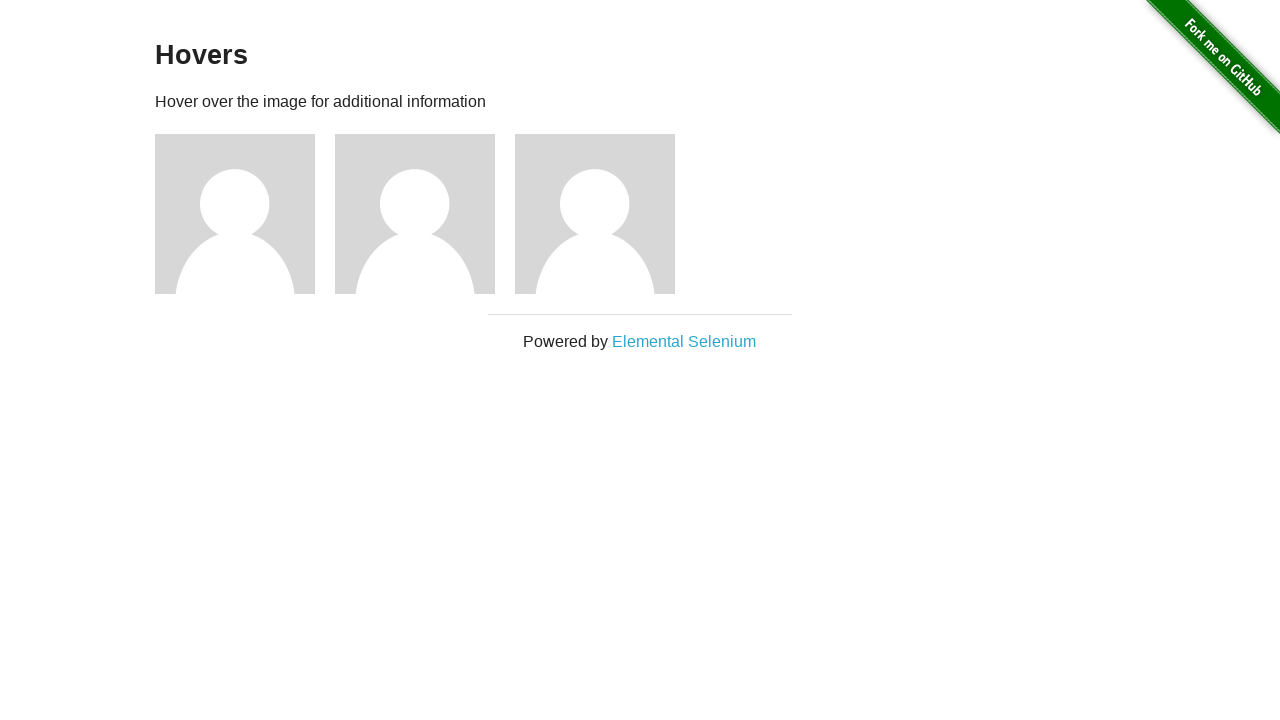

Located the first avatar figure element
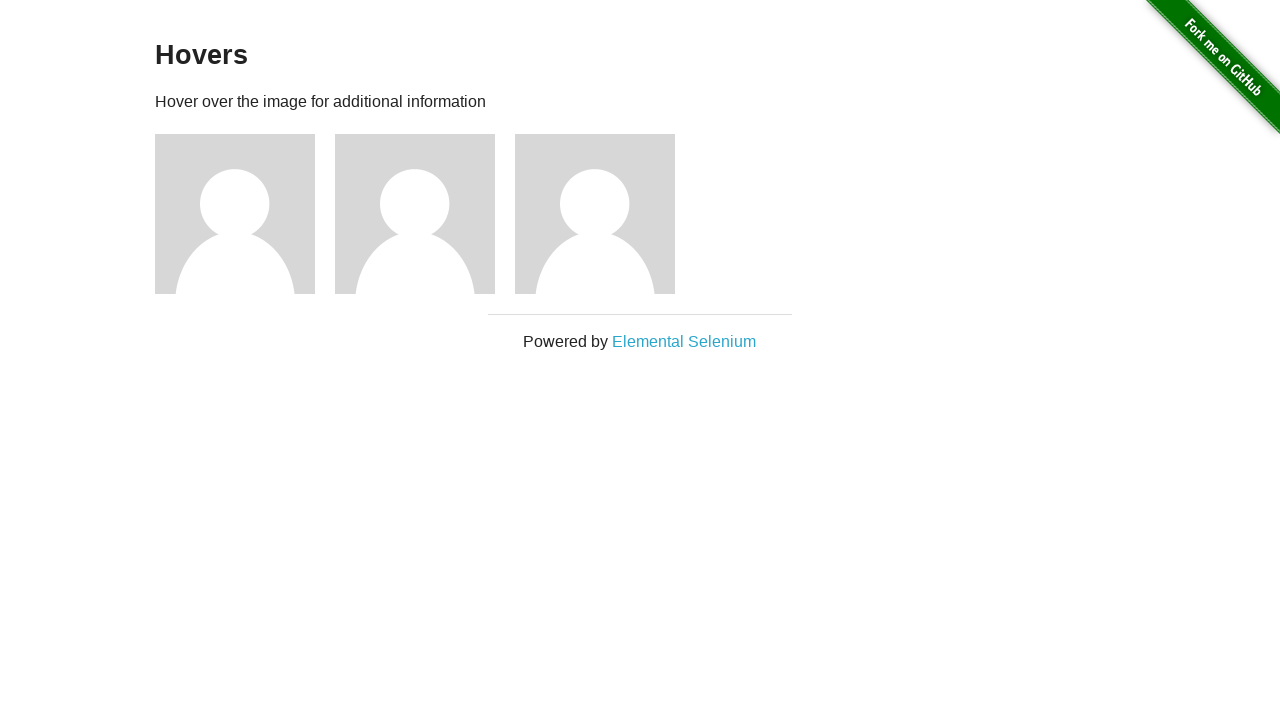

Hovered over the first avatar image at (245, 214) on .figure >> nth=0
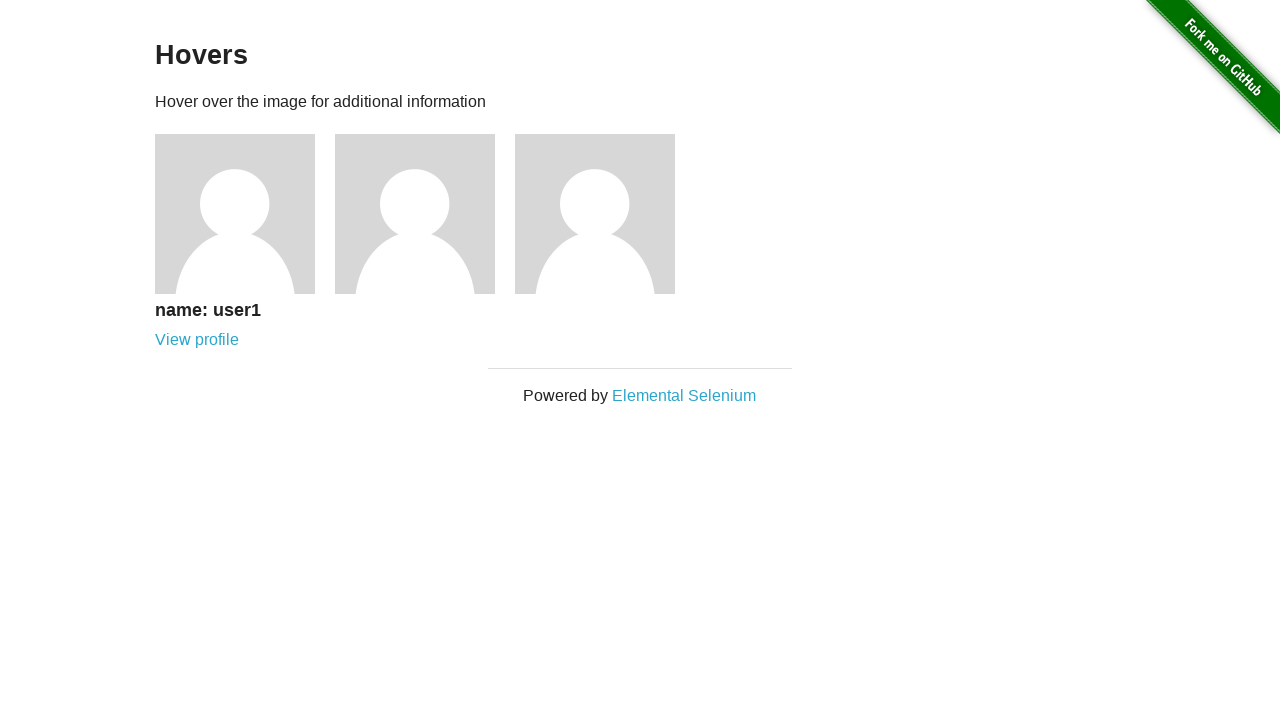

Caption element became visible after hover
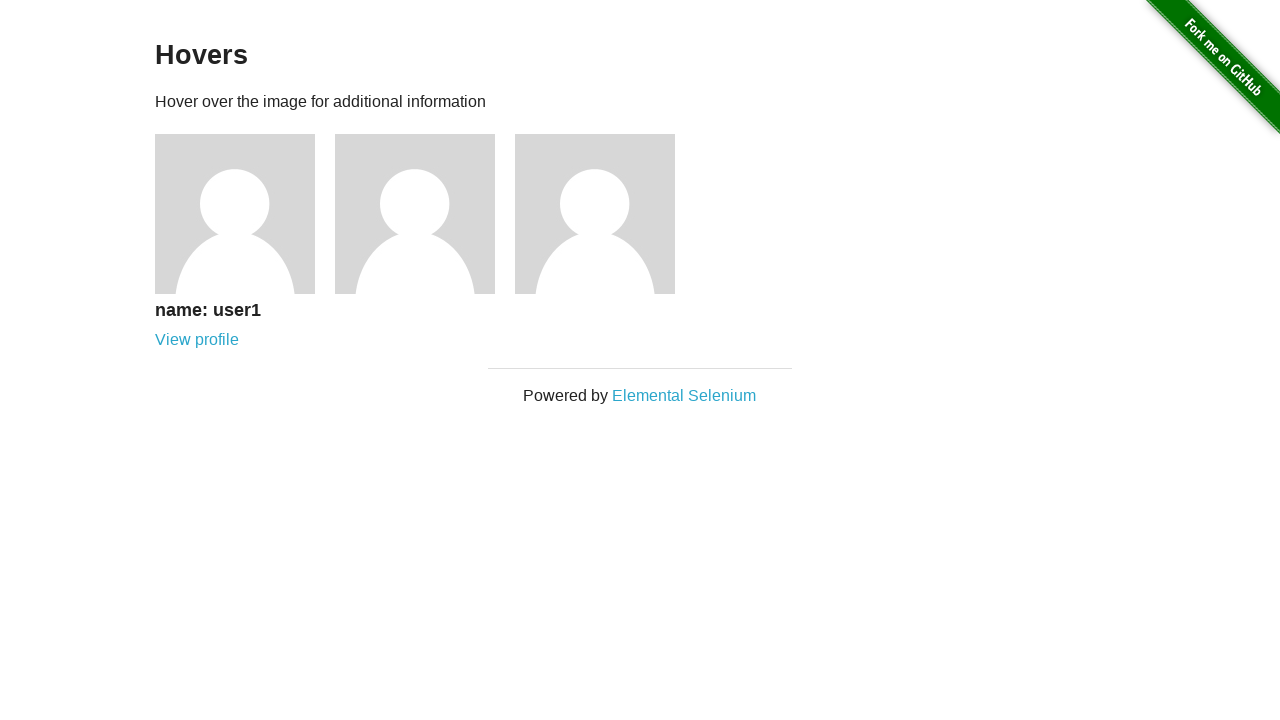

Verified that the figcaption is visible
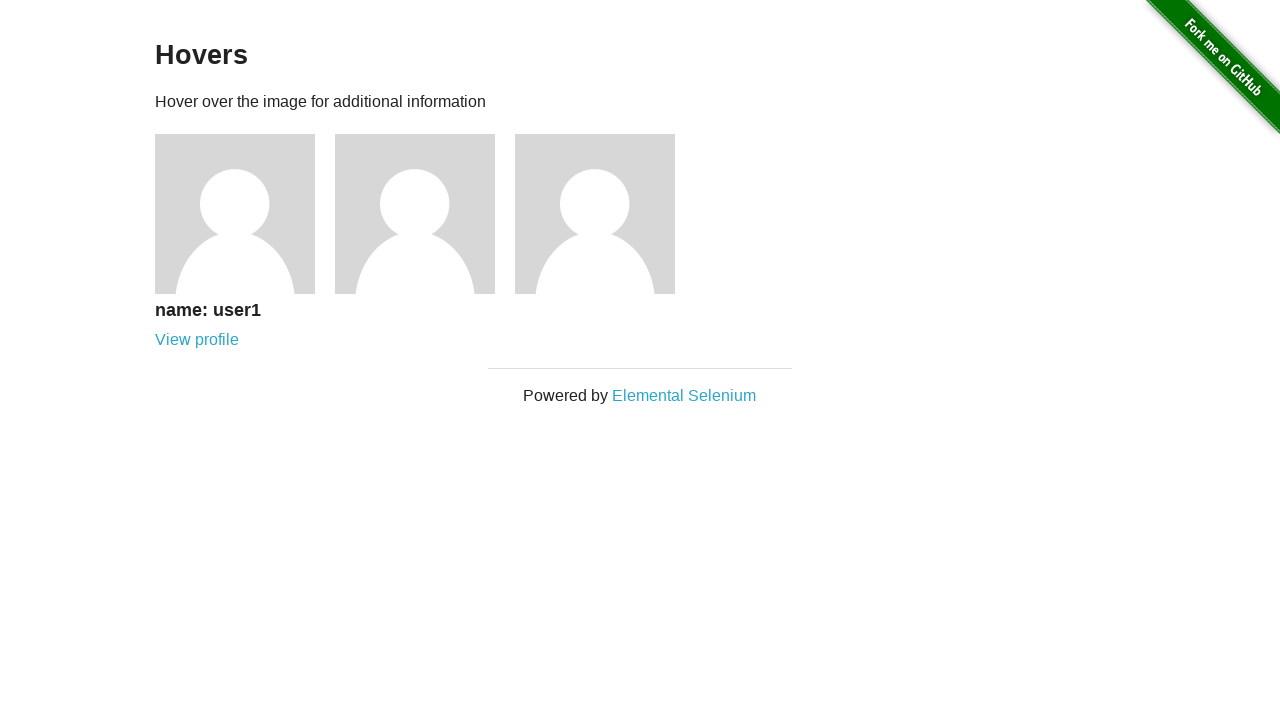

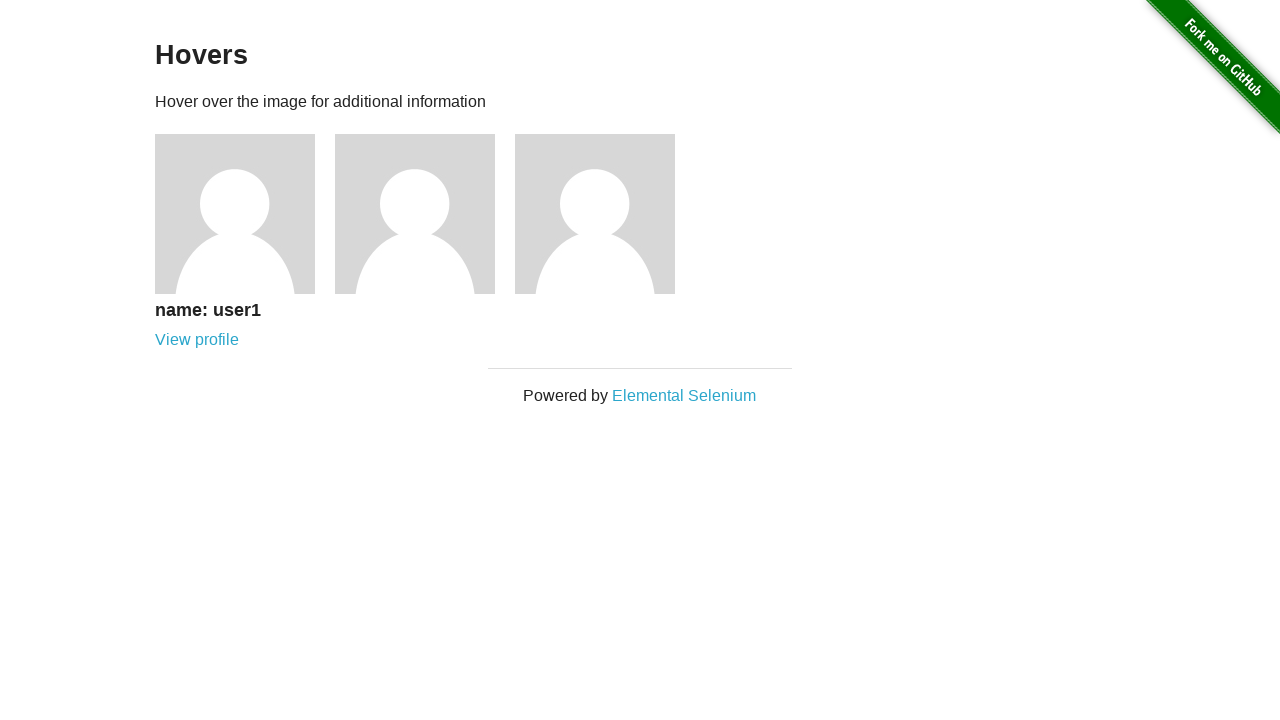